Tests browser alert handling by clicking a button that triggers a confirmation alert, then dismissing the alert by clicking Cancel

Starting URL: https://demoqa.com/alerts

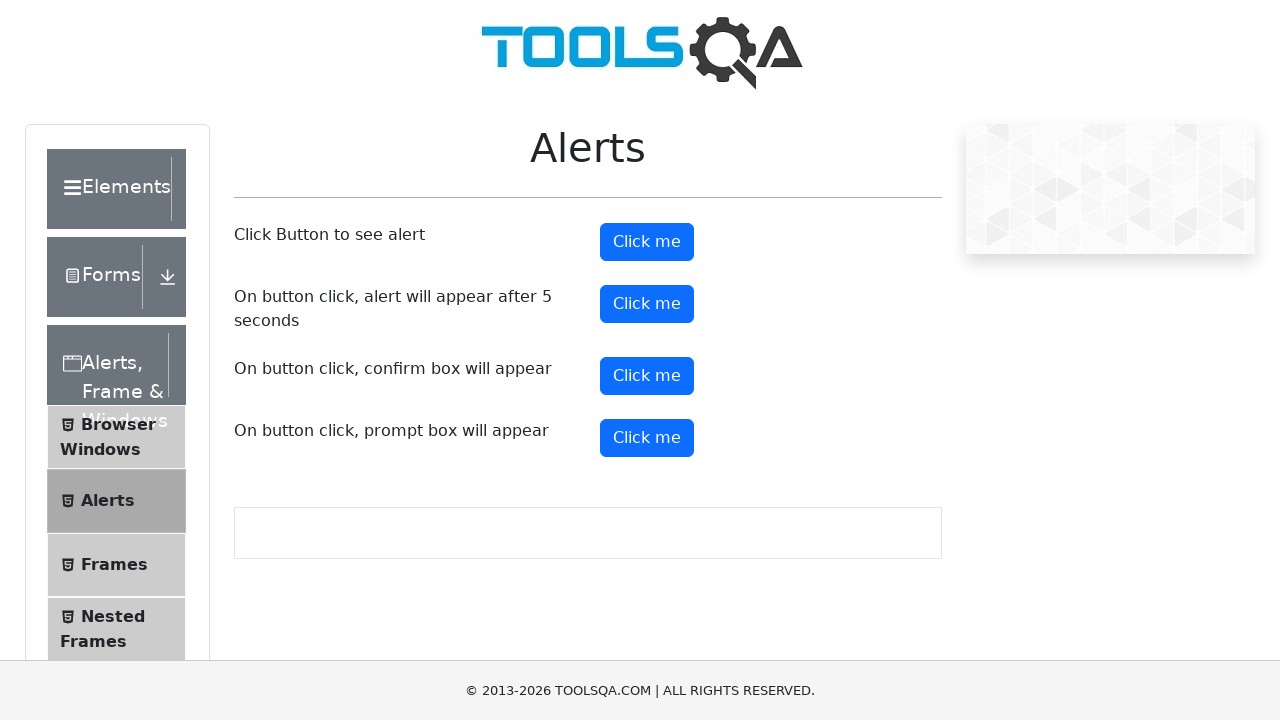

Navigated to alerts demo page
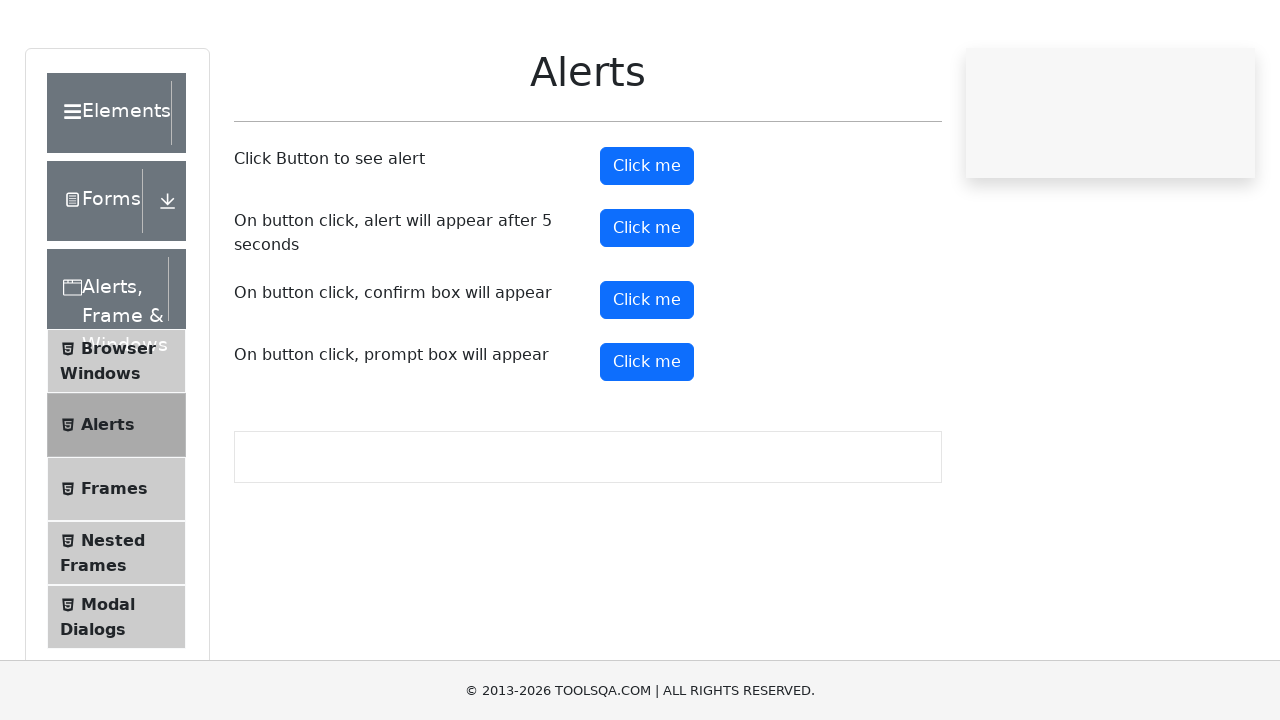

Clicked confirm button to trigger alert at (647, 376) on button#confirmButton
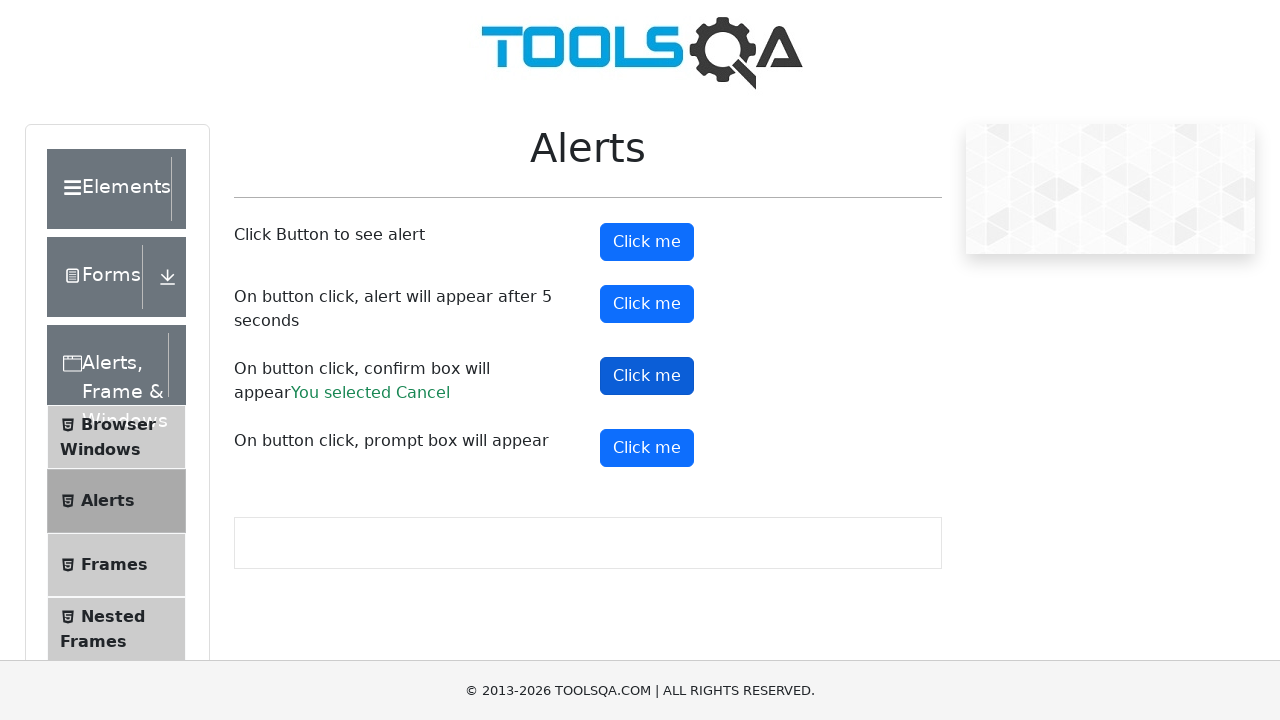

Set up dialog handler to dismiss alerts
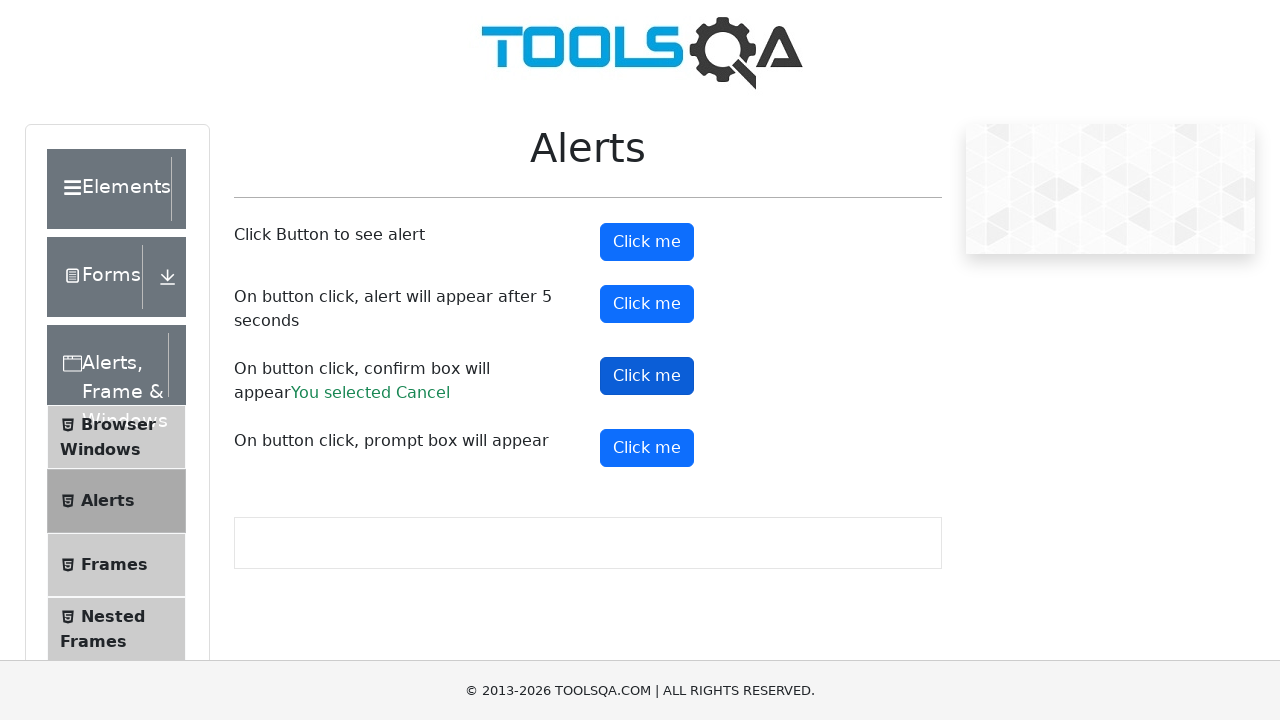

Clicked confirm button again, alert was dismissed by handler at (647, 376) on button#confirmButton
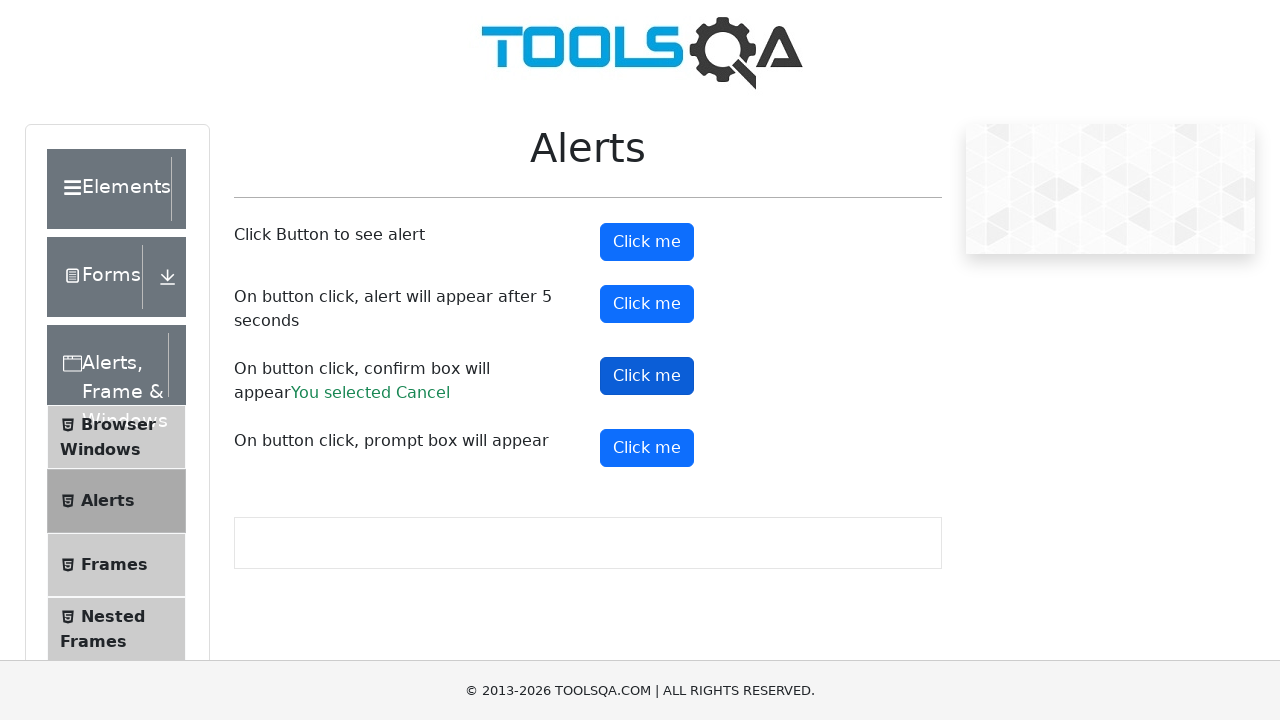

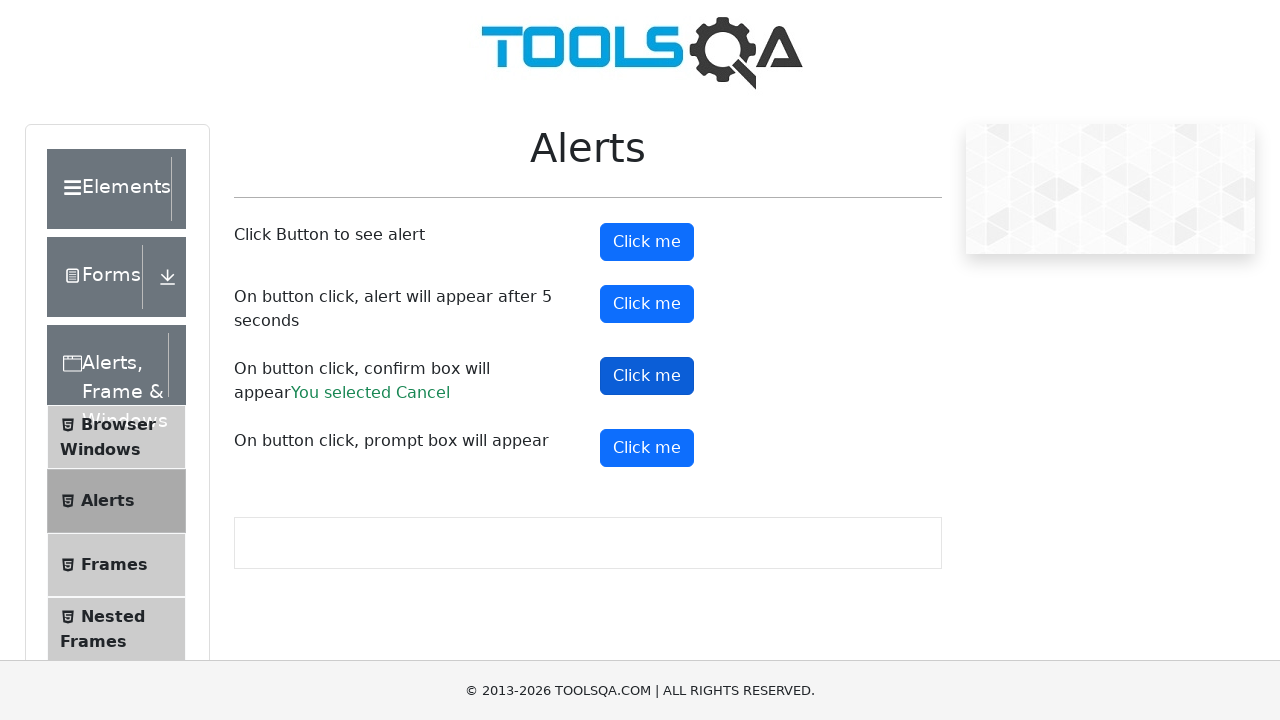